Tests dismissing a JavaScript confirm dialog and verifies the cancel result

Starting URL: https://keybooks.ro/events_calendar/

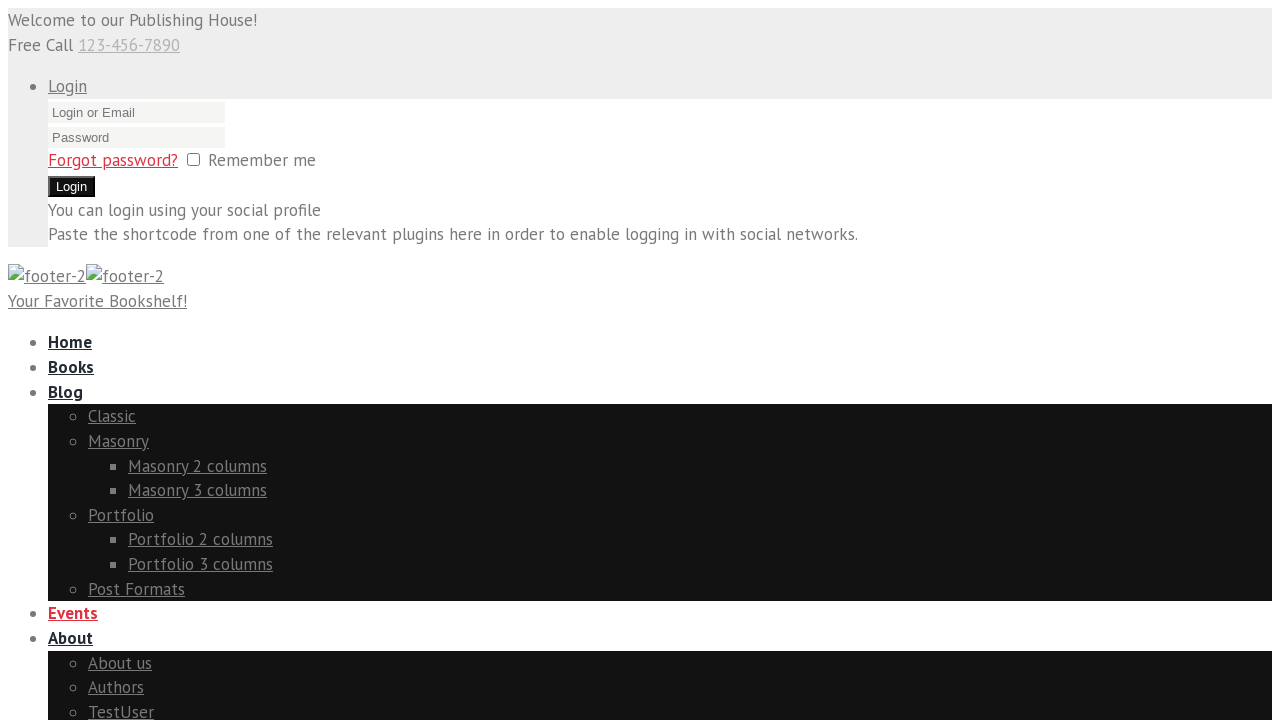

Set up dialog handler to dismiss confirm dialogs
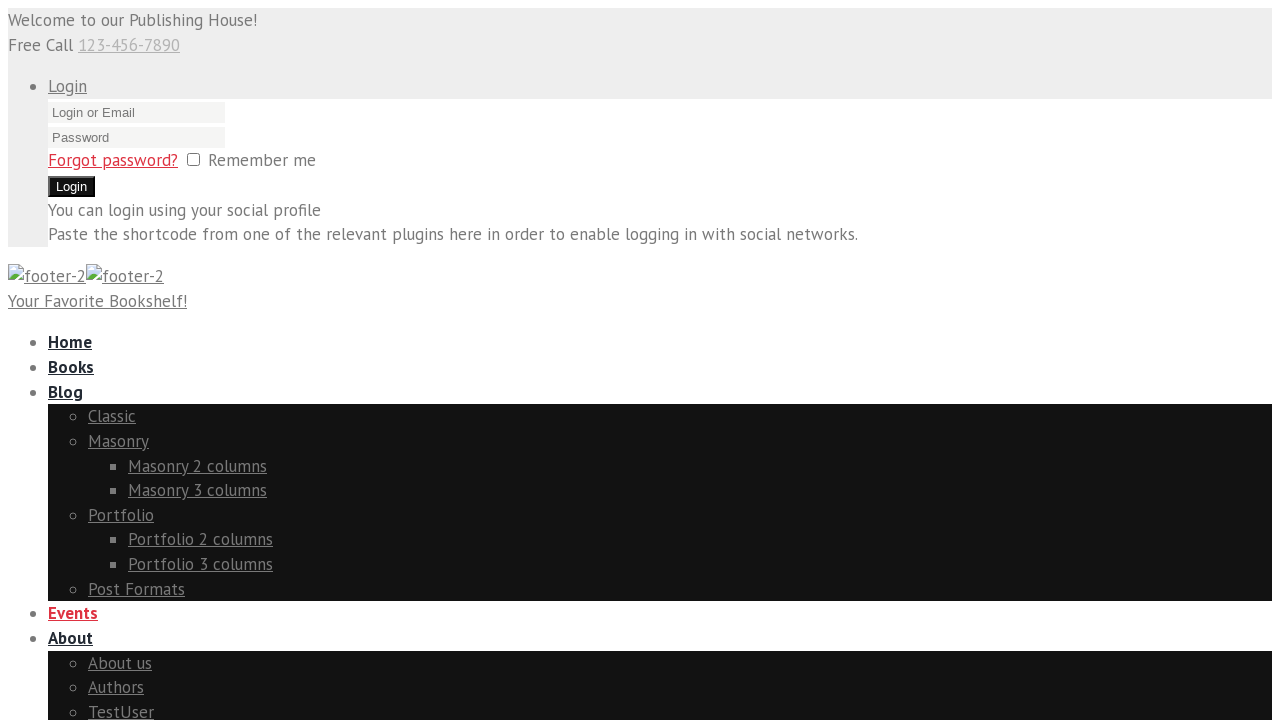

Clicked button to trigger JavaScript confirm dialog at (52, 361) on div[id='confirmBtn']>button
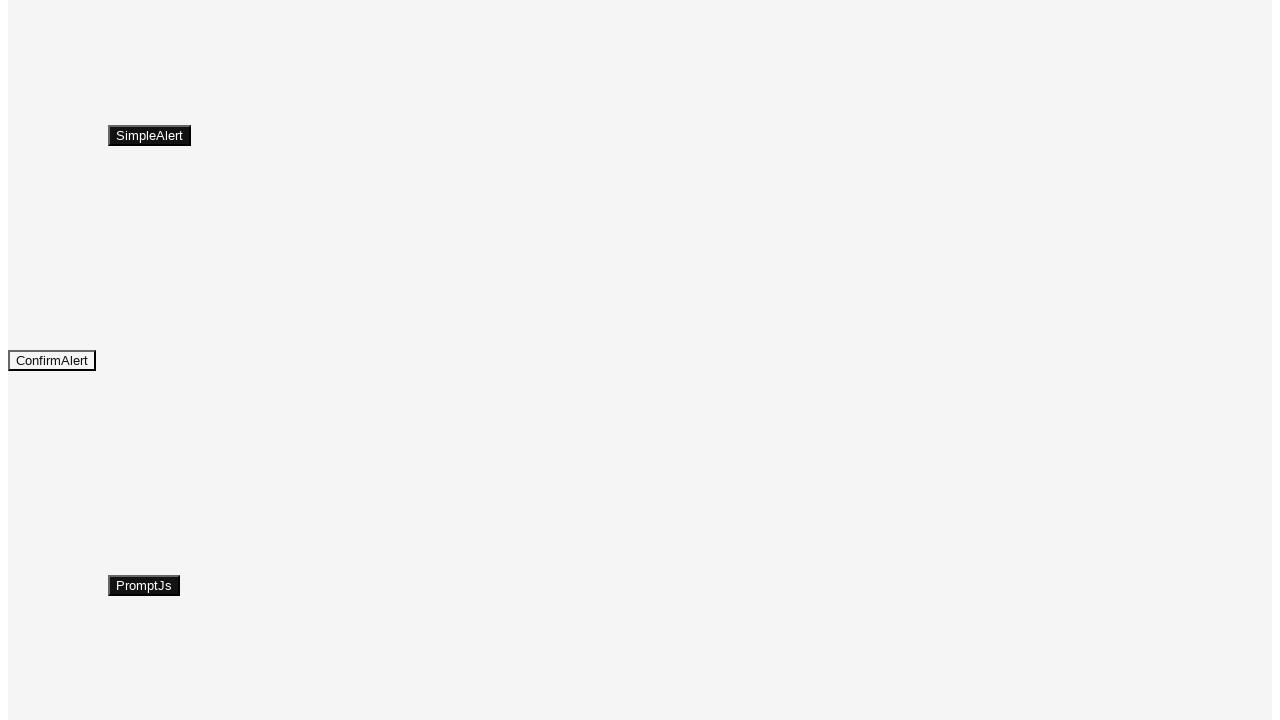

Result element loaded after dismissing confirm dialog
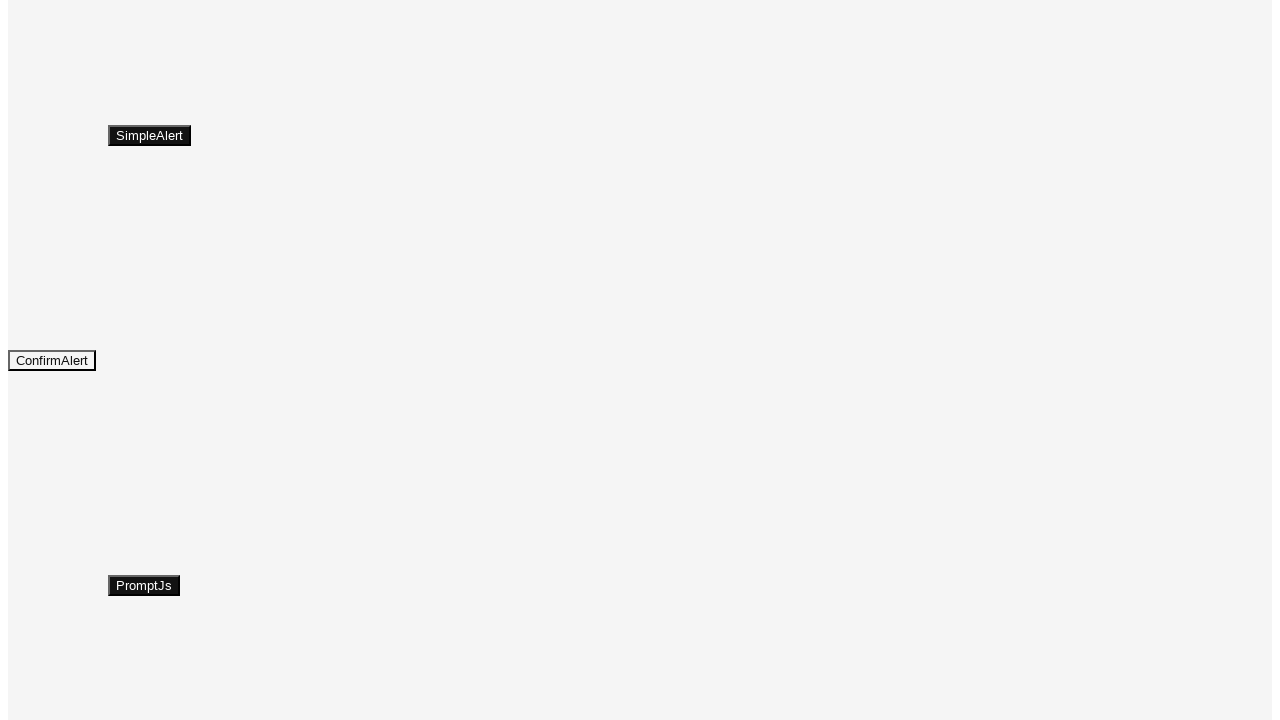

Located result element
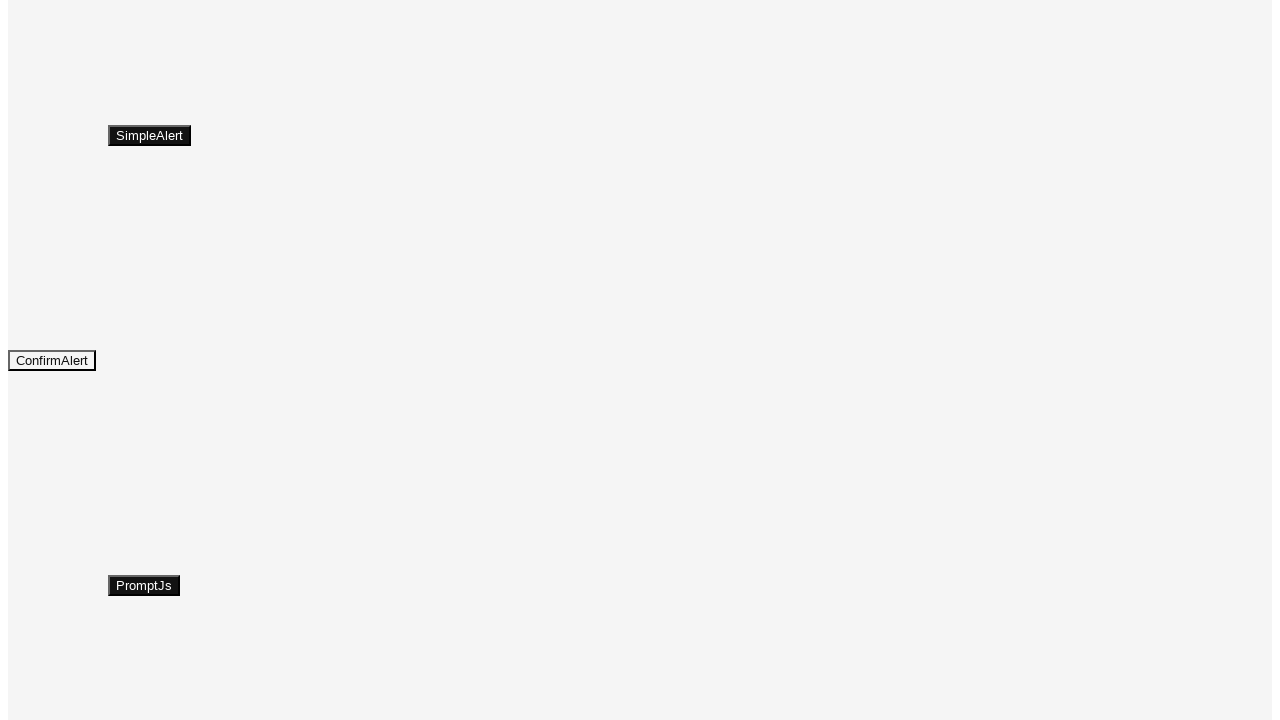

Verified that result text shows 'You pressed Cancel!'
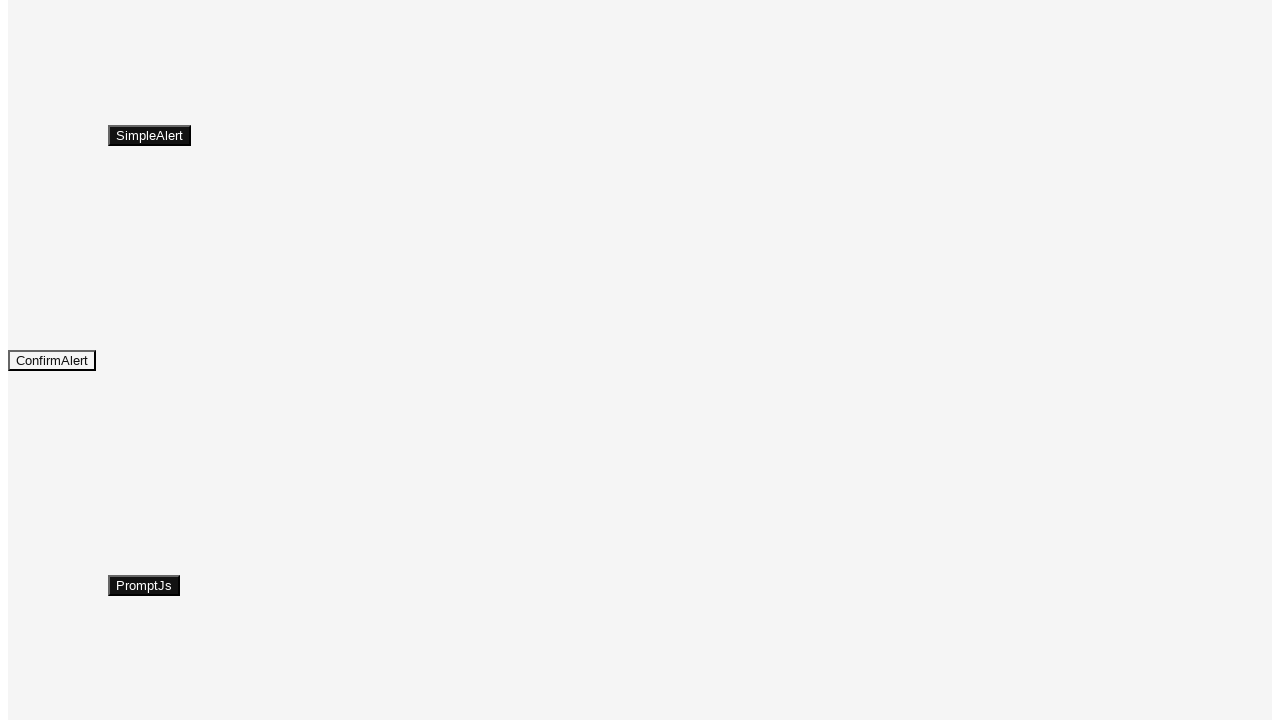

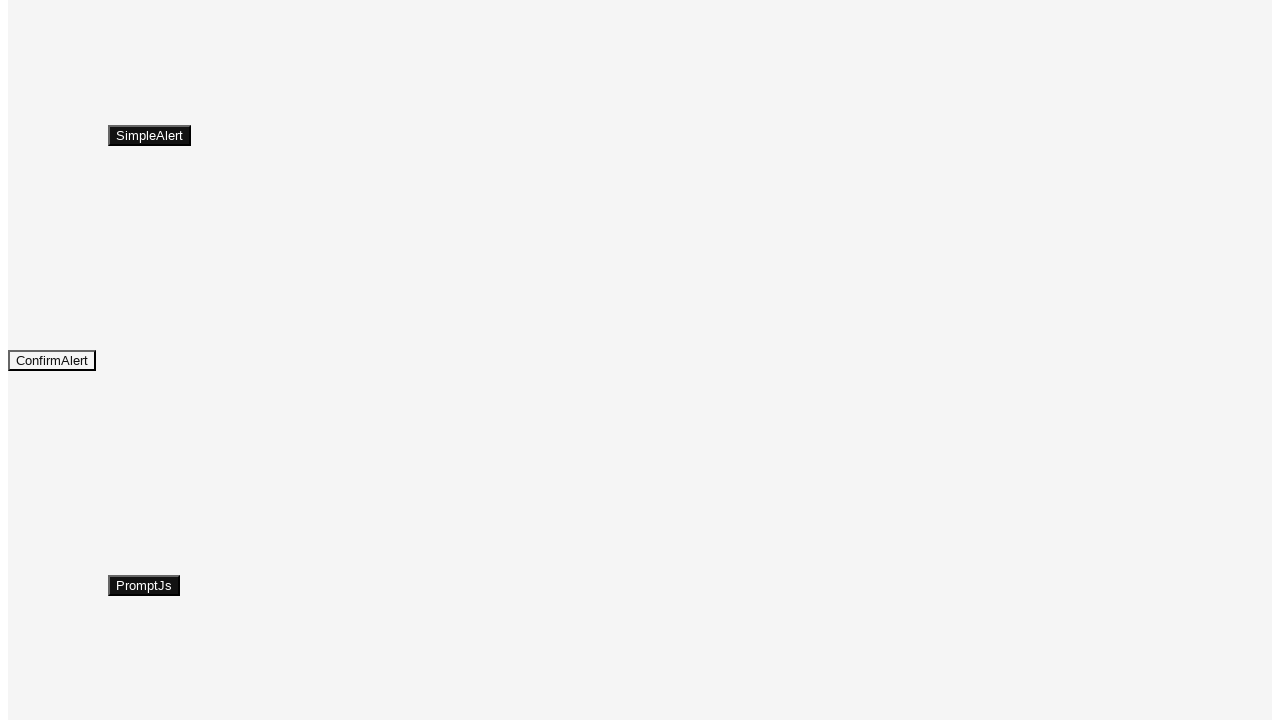